Tests handling a confirm dialog (OK/Cancel) by clicking a tab, triggering the alert, verifying the message, and dismissing it

Starting URL: https://demo.automationtesting.in/Alerts.html

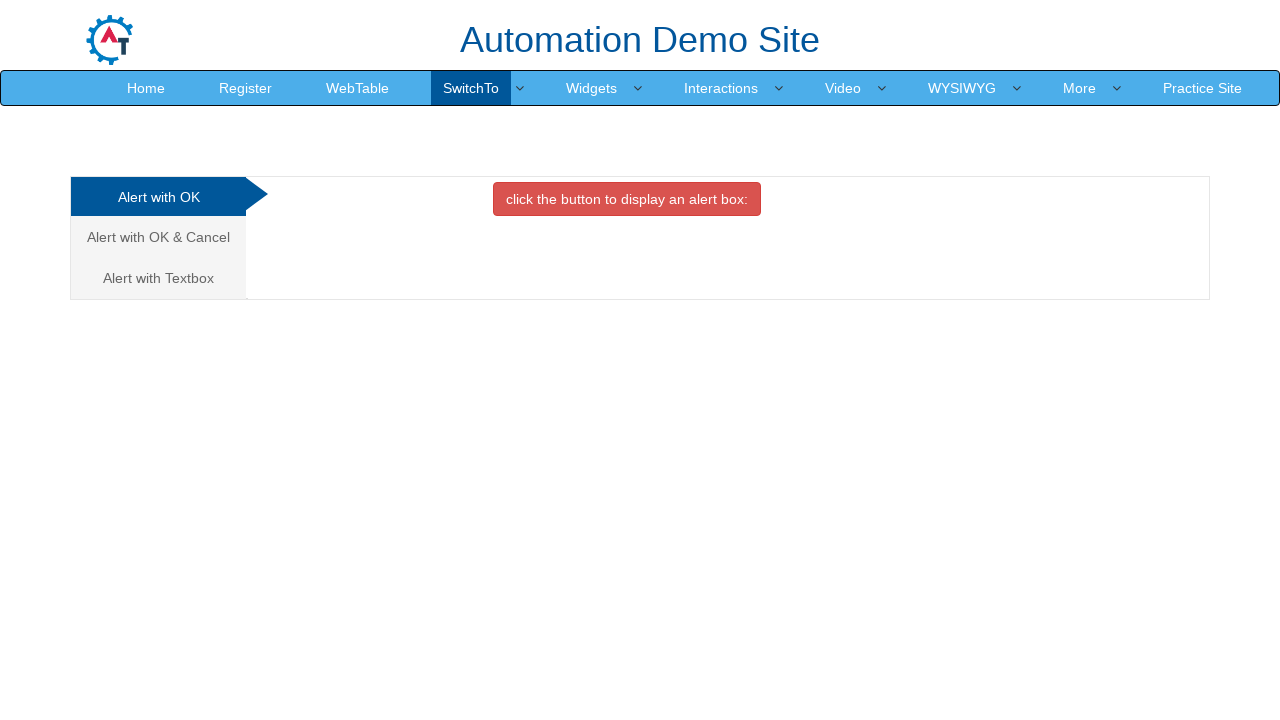

Clicked on the 'Alert with OK & Cancel' tab at (158, 237) on xpath=//a[contains(text(),'Alert with OK & Cancel')]
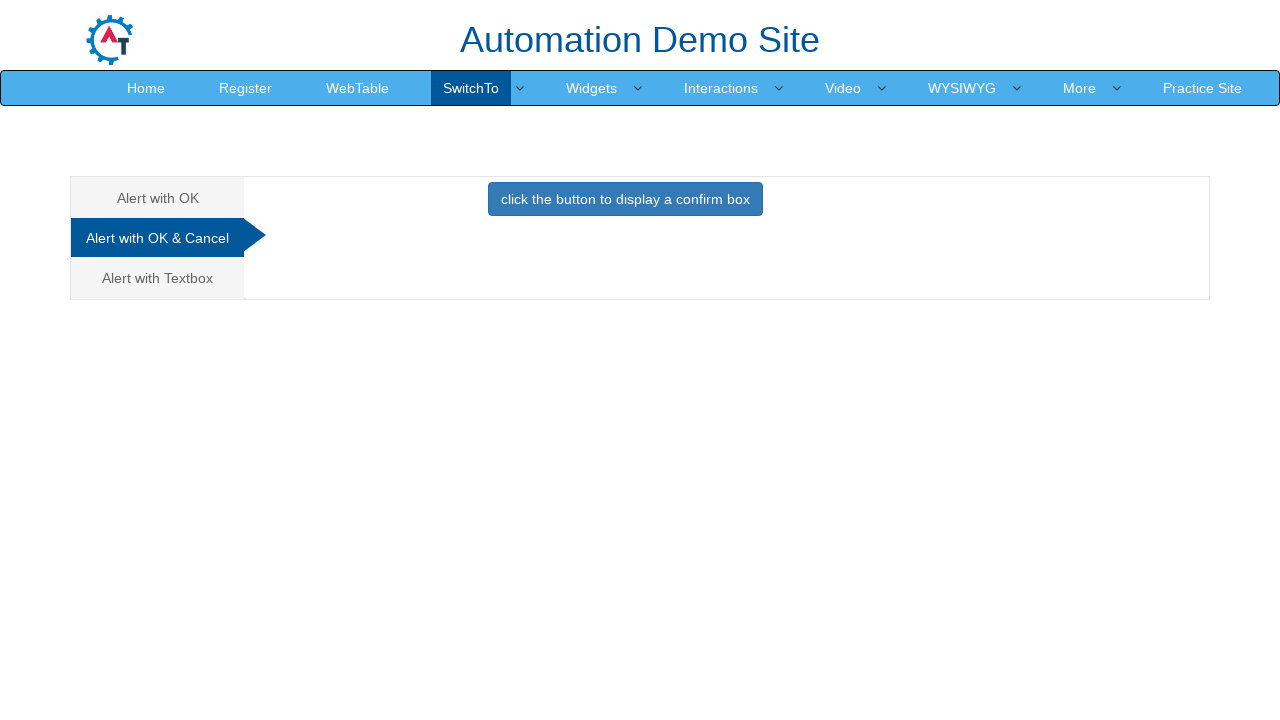

Set up dialog handler to dismiss confirm dialogs
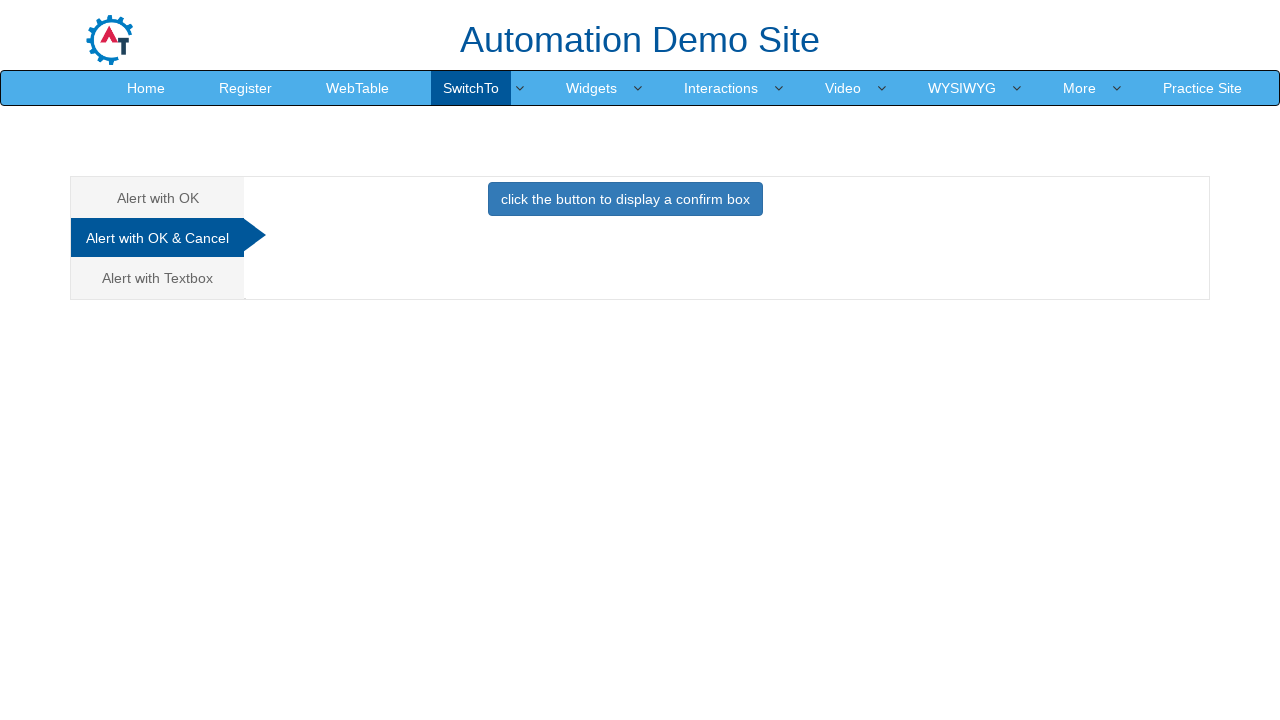

Clicked button to trigger confirm dialog at (625, 199) on xpath=//button[@class='btn btn-primary']
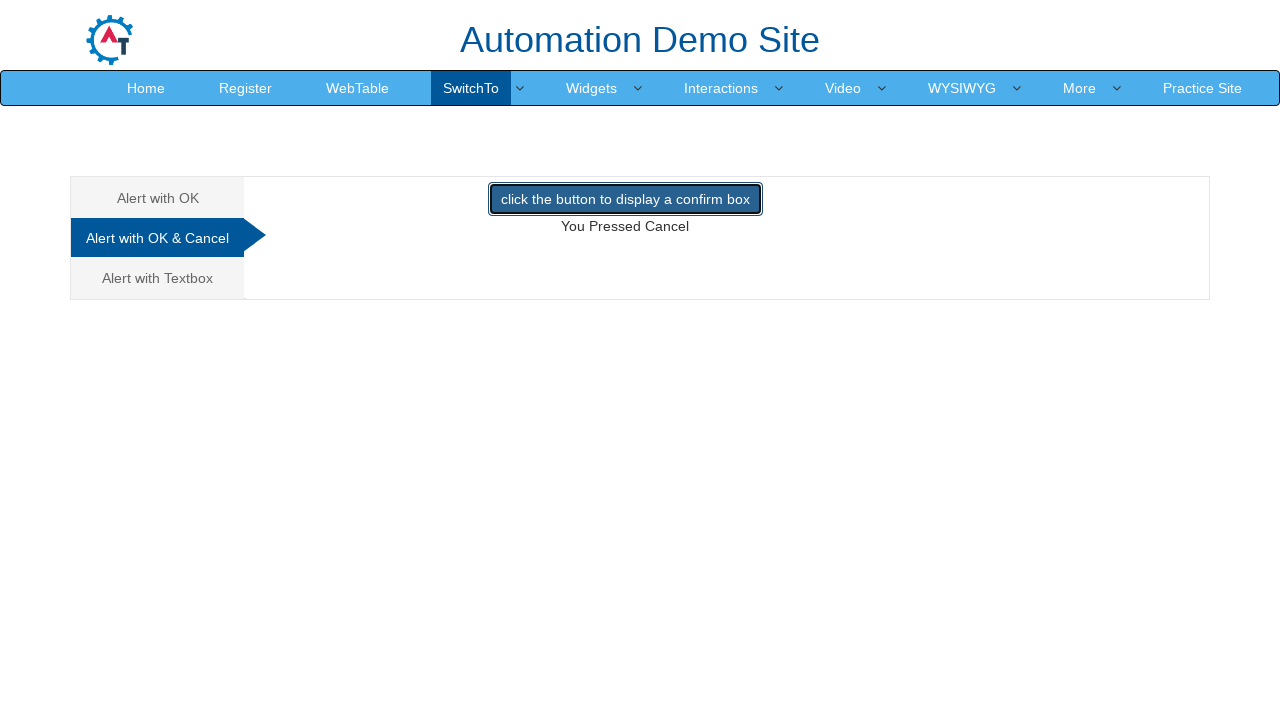

Dismissed the confirm dialog by clicking Cancel
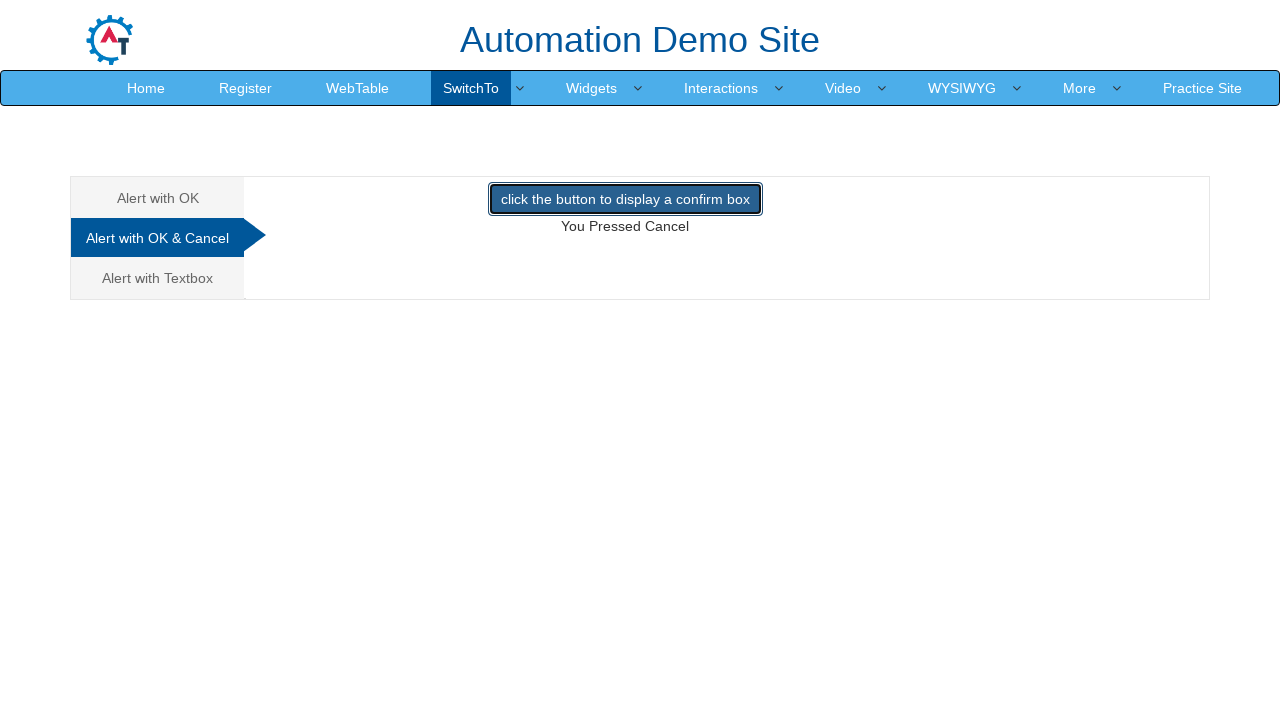

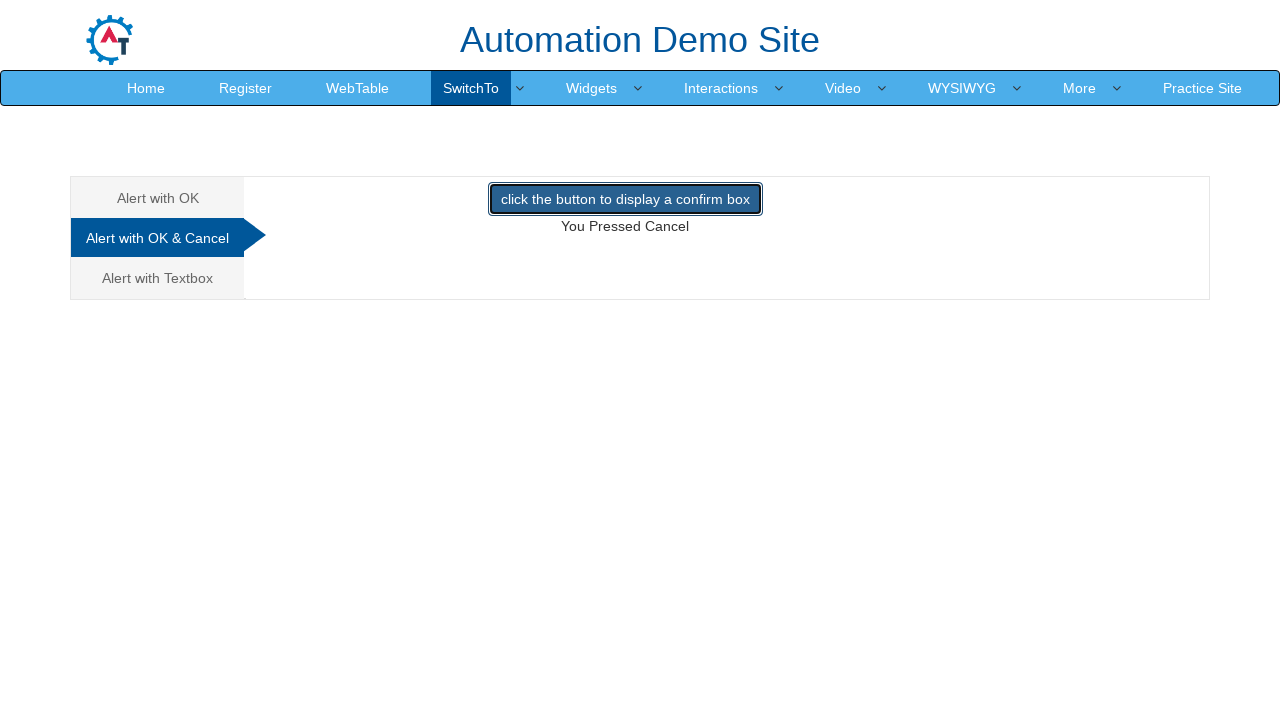